Validates that all main navigation section items are displayed on the homepage

Starting URL: https://www.carvana.com/

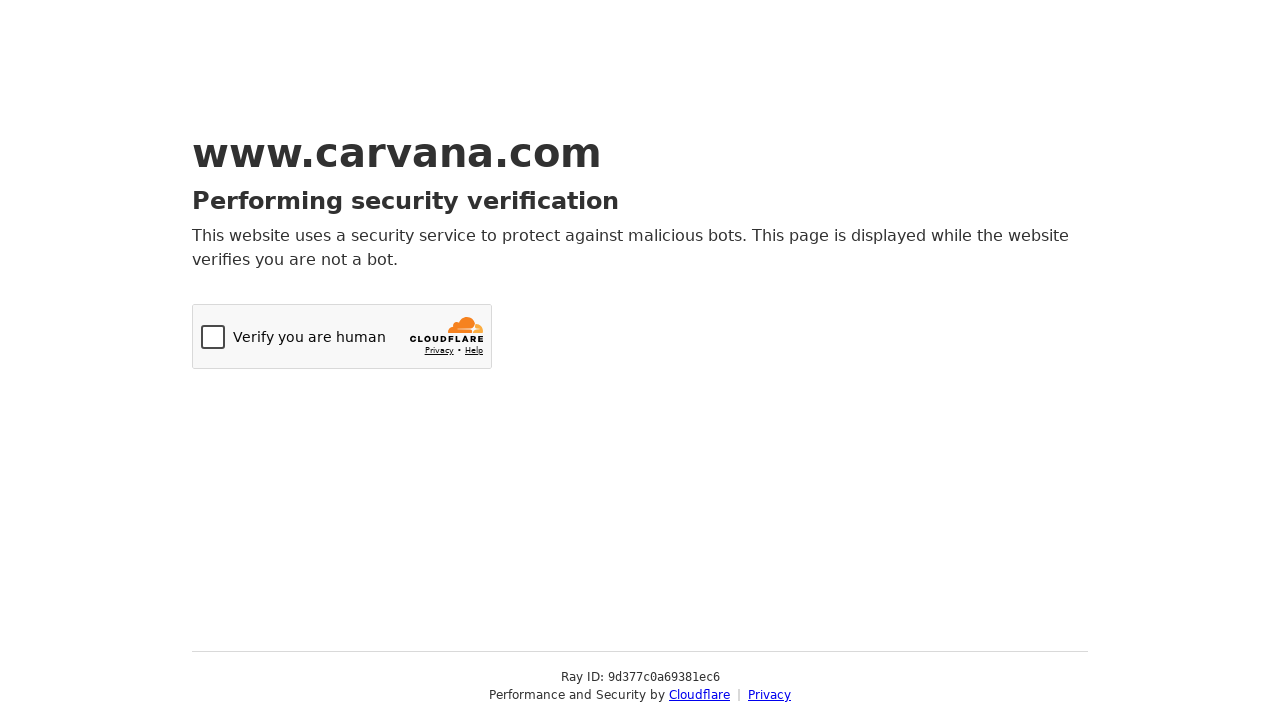

Navigated to Carvana homepage
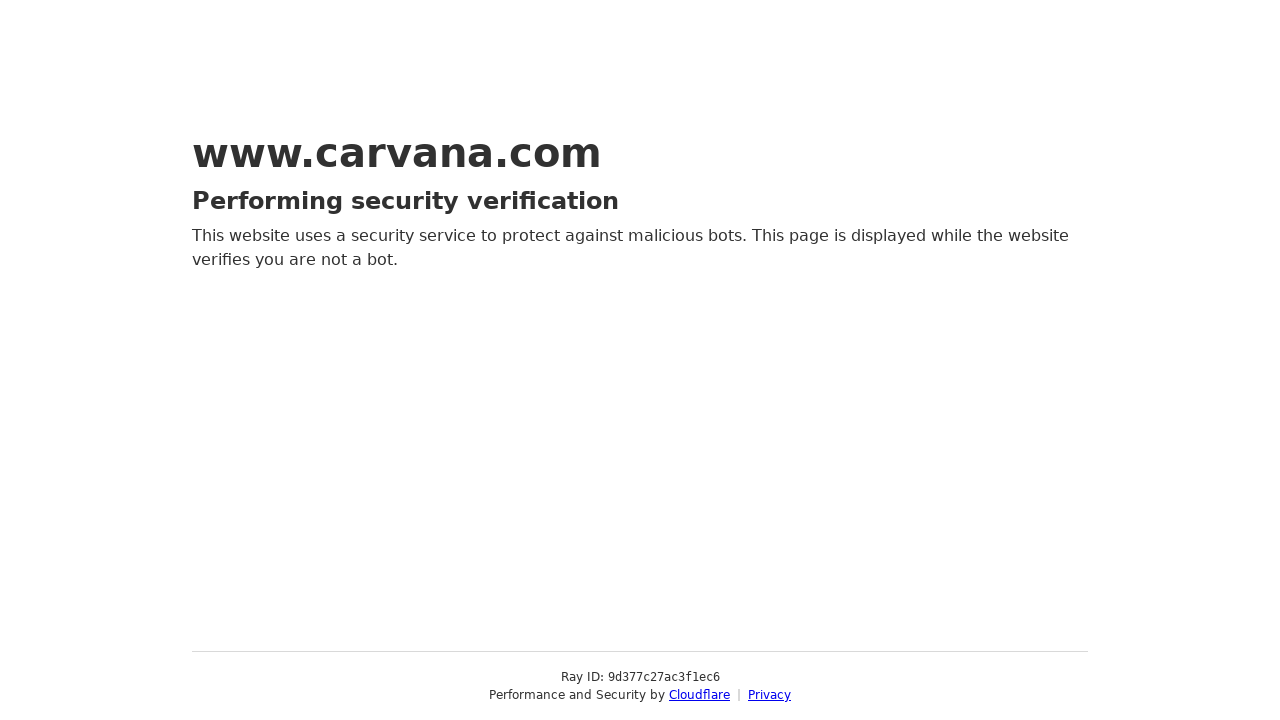

Located all navigation items in the header
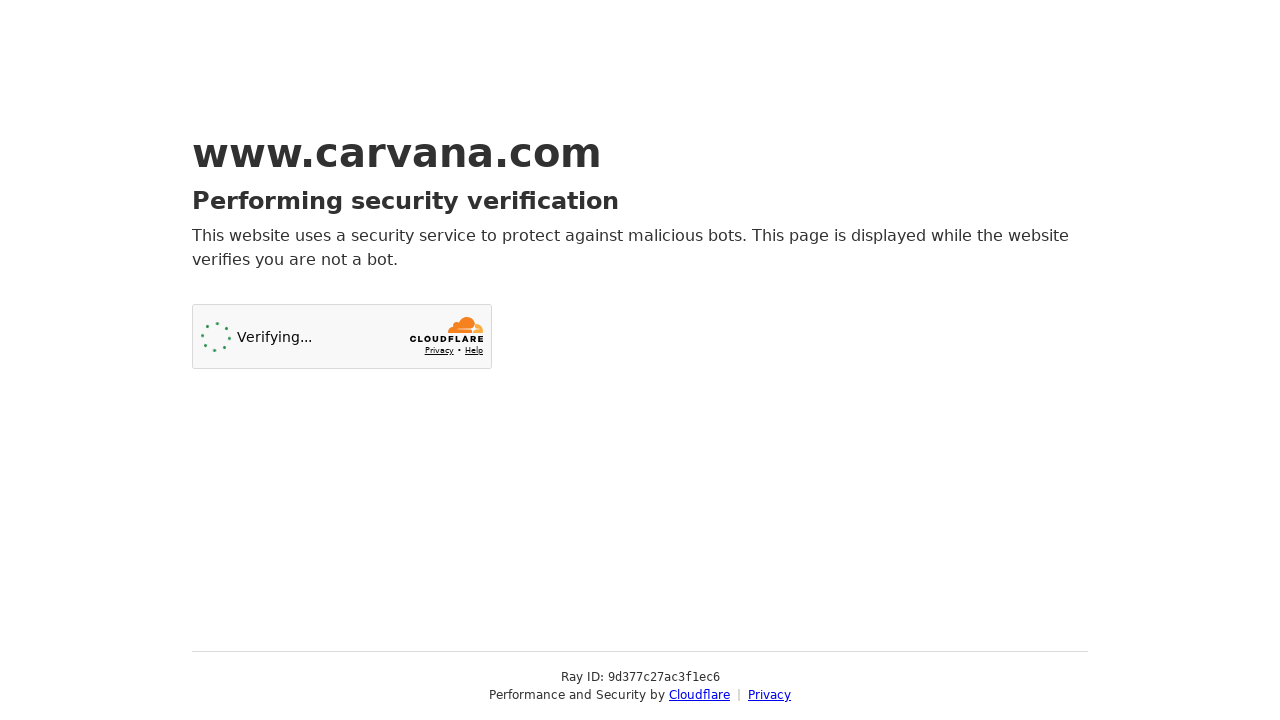

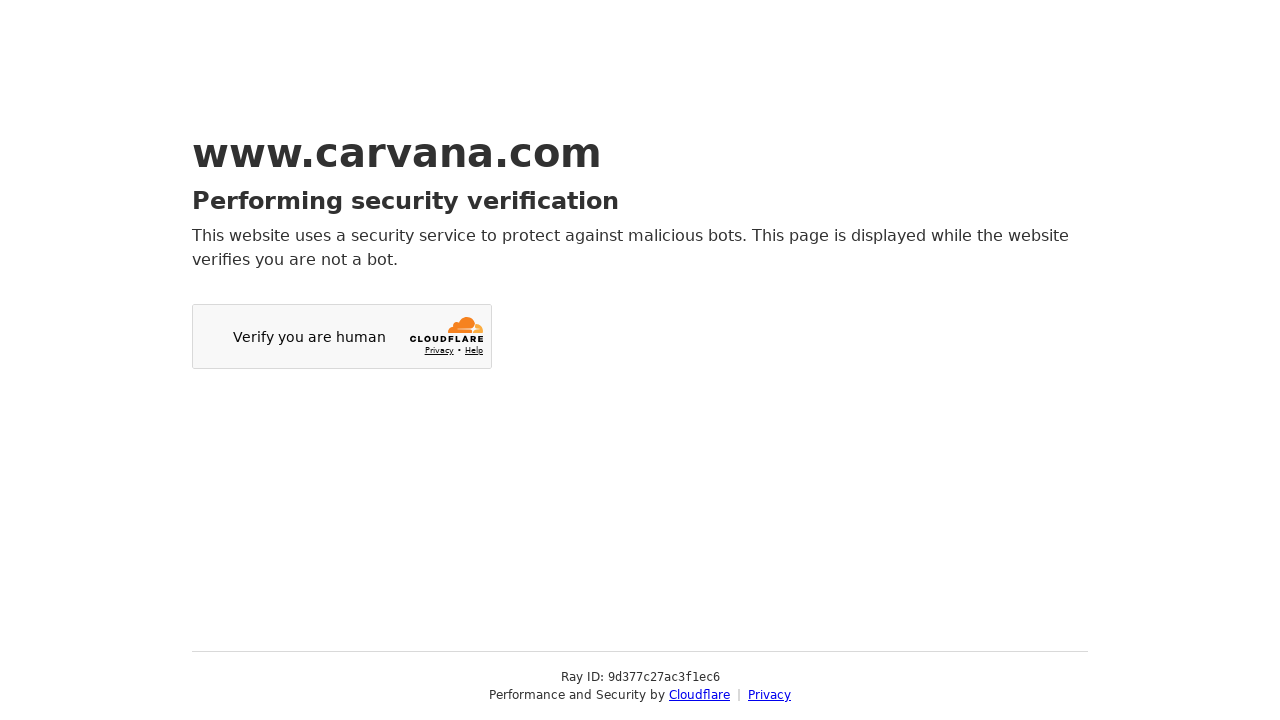